Gets and verifies the current URL of the page

Starting URL: https://duckduckgo.com/?

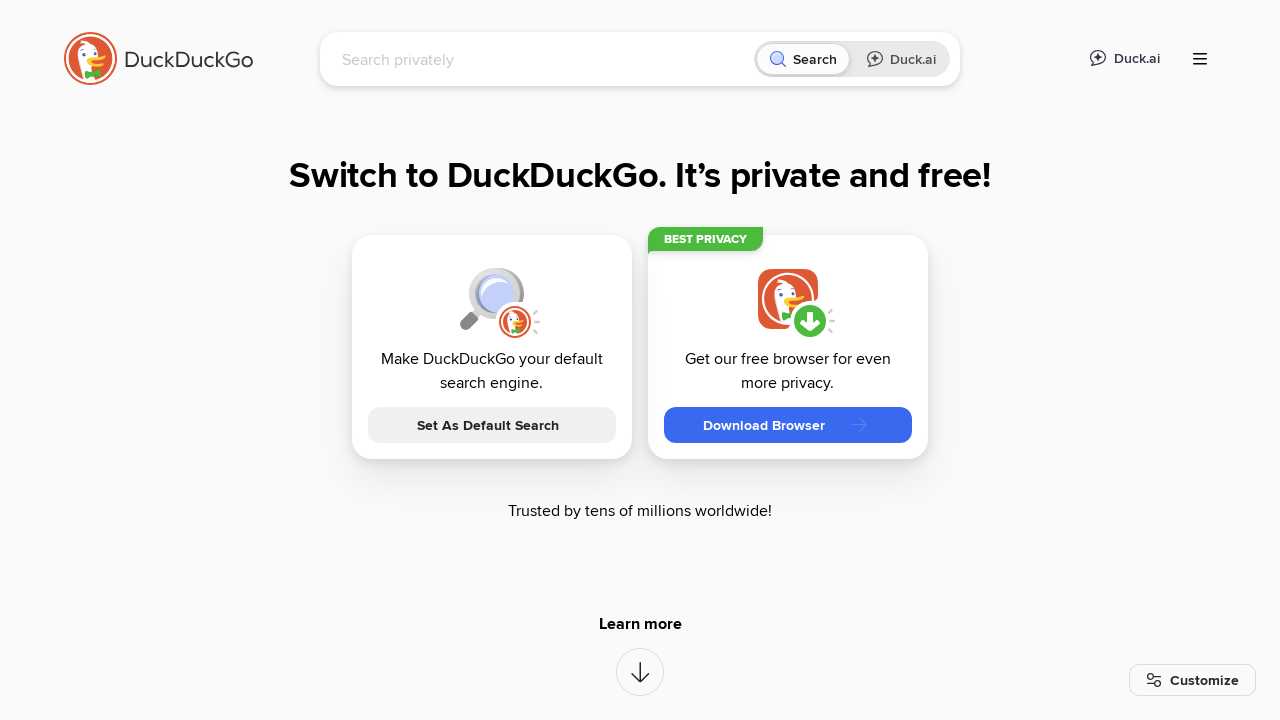

Retrieved current URL from page
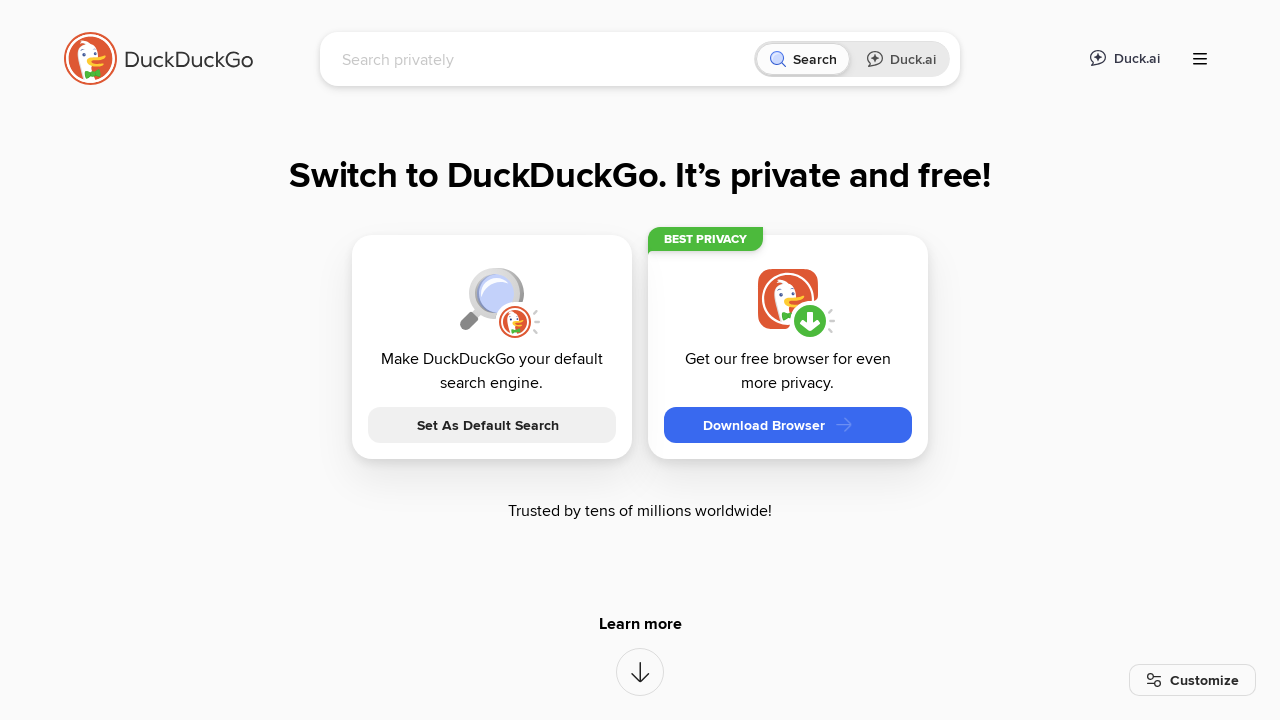

Verified 'duckduckgo' is present in current URL
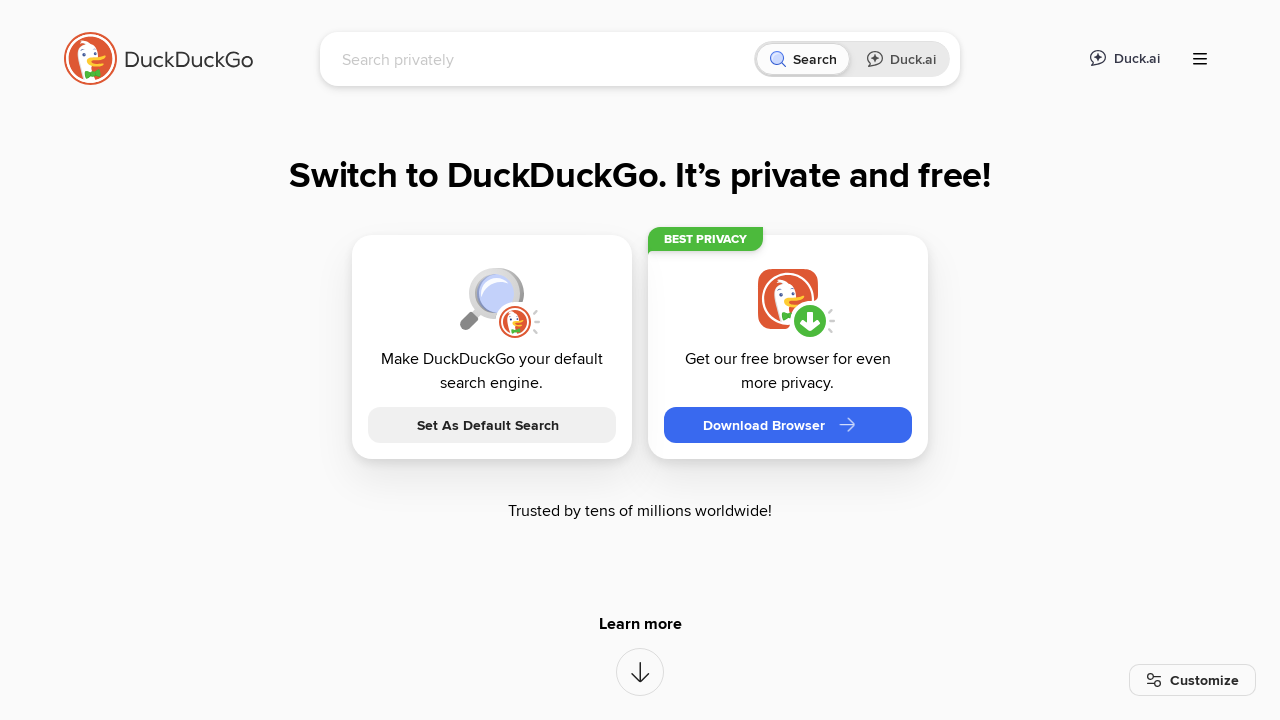

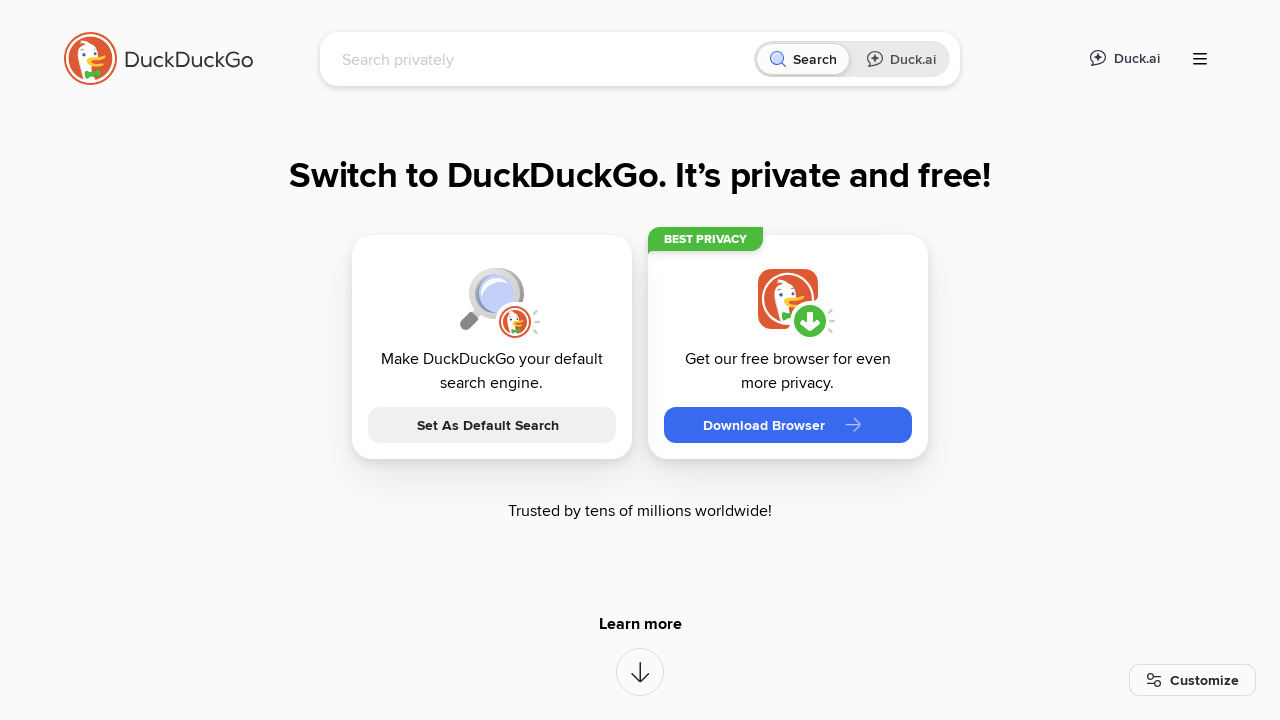